Tests hidden layers functionality by clicking a green button and then verifying that a blue button becomes visible with the expected text "Button".

Starting URL: http://uitestingplayground.com/hiddenlayers

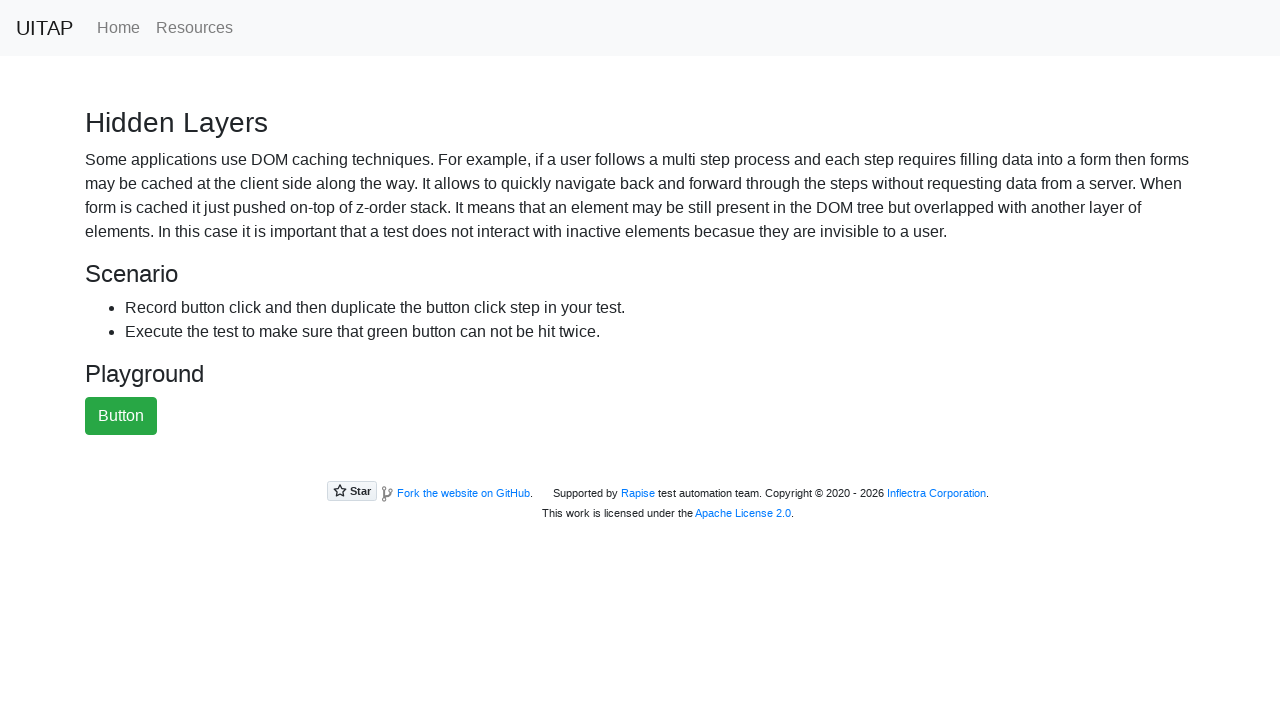

Clicked the green button to reveal hidden layers at (121, 416) on #greenButton
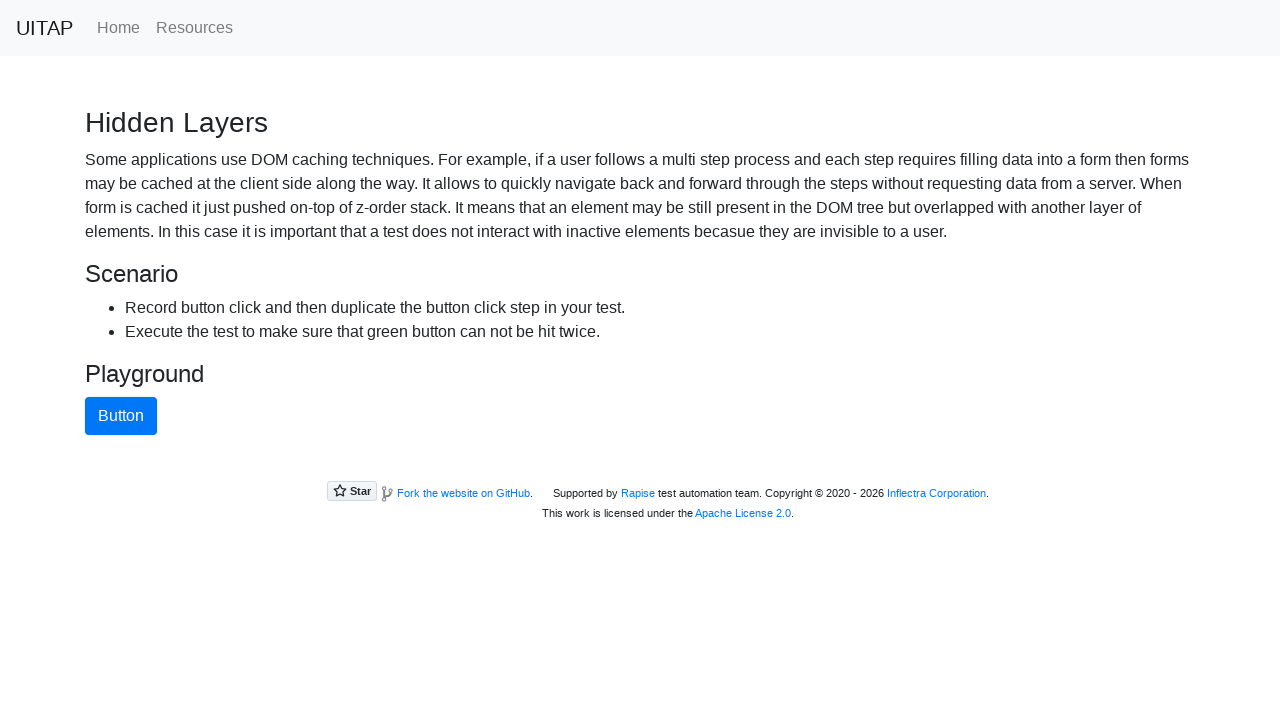

Blue button appeared and became visible
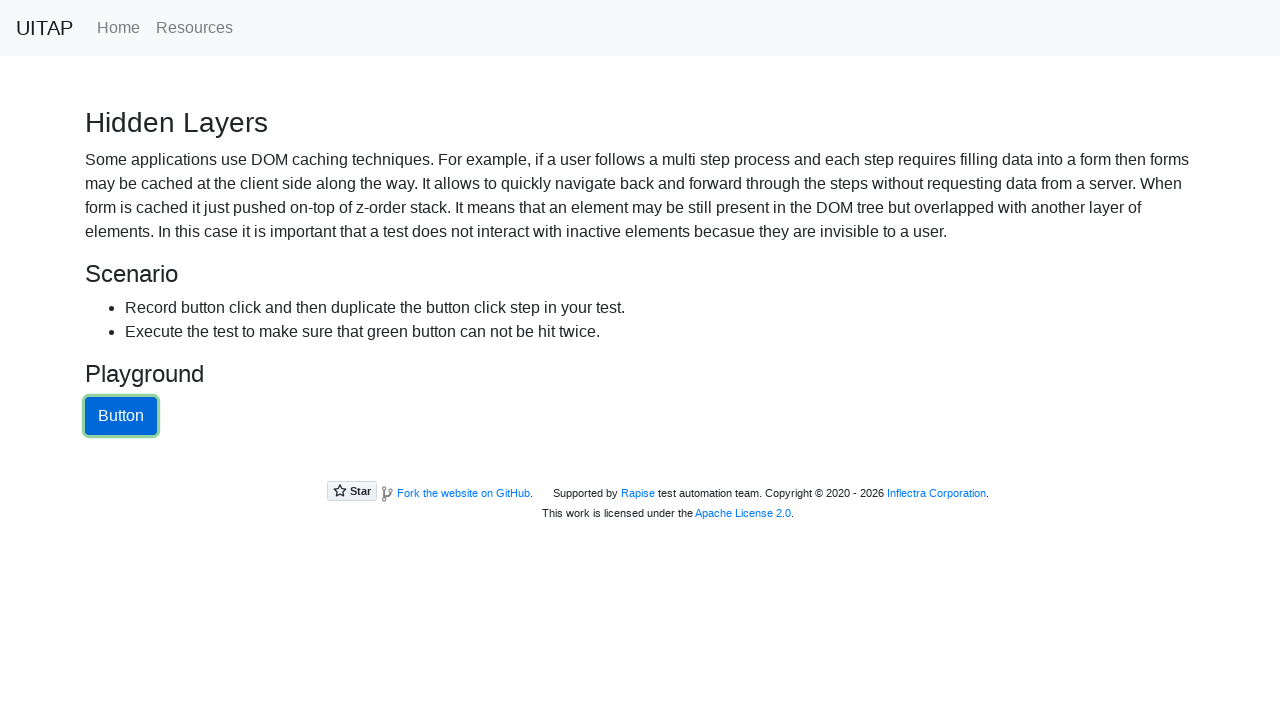

Verified blue button displays expected text 'Button'
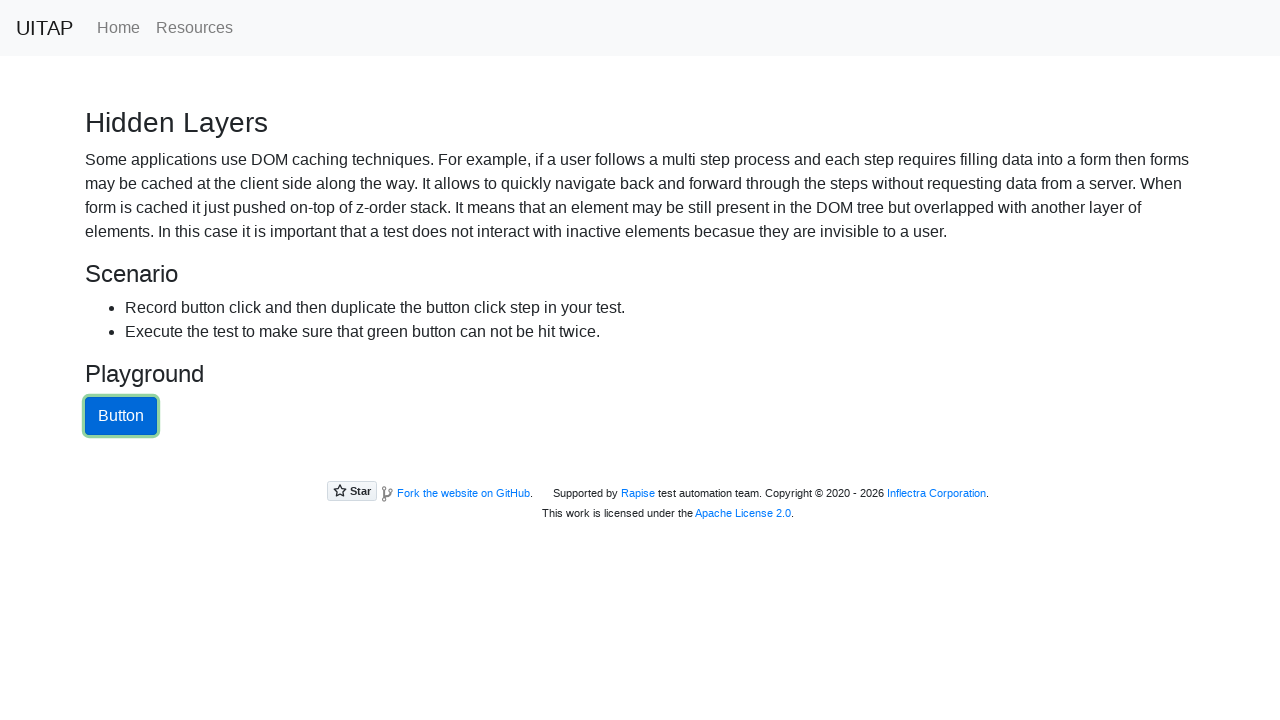

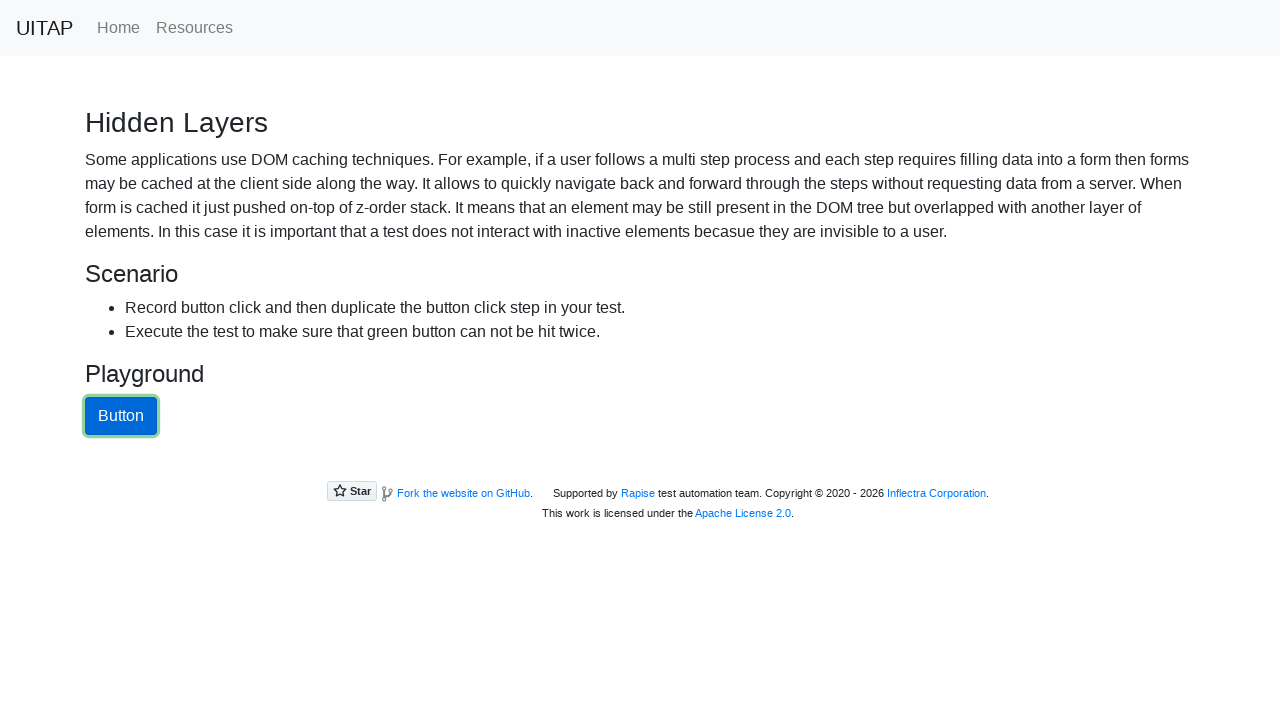